Tests navigation by clicking the Shop link in the header, which opens a new tab to the Pokemon store

Starting URL: https://www.pokellector.com/

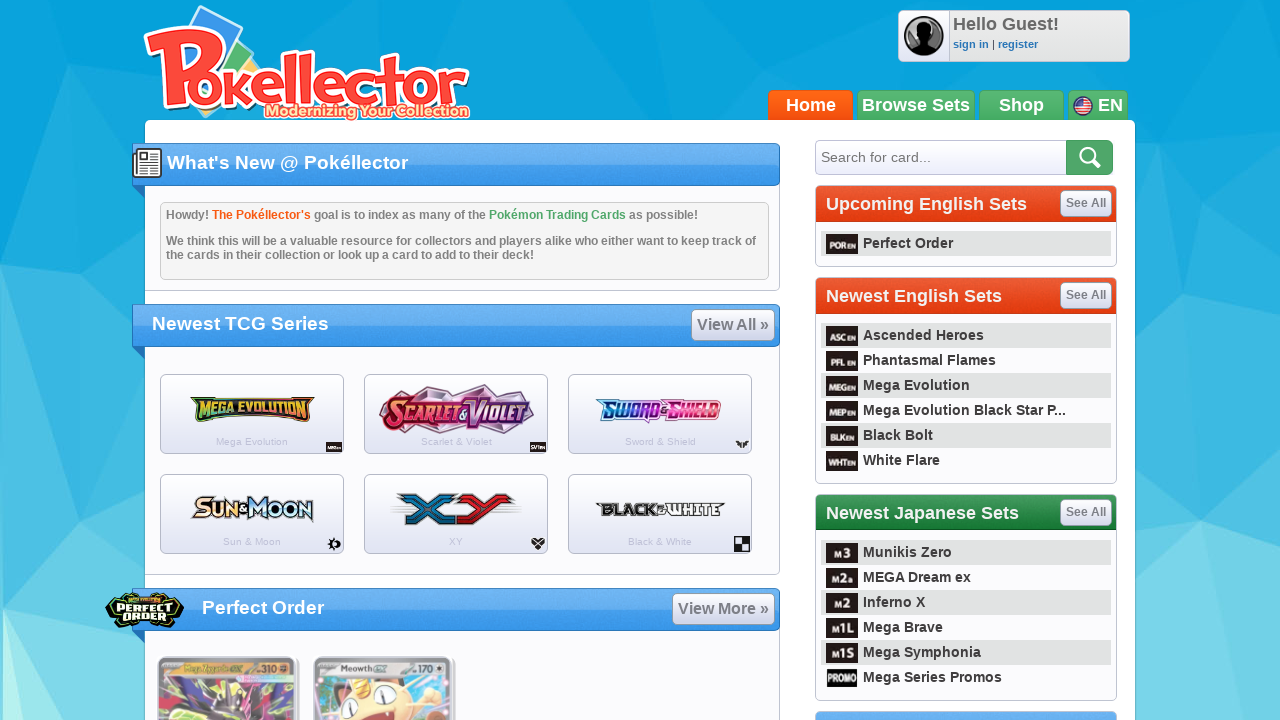

Clicked Shop link in header at (1022, 105) on a:has-text('Shop')
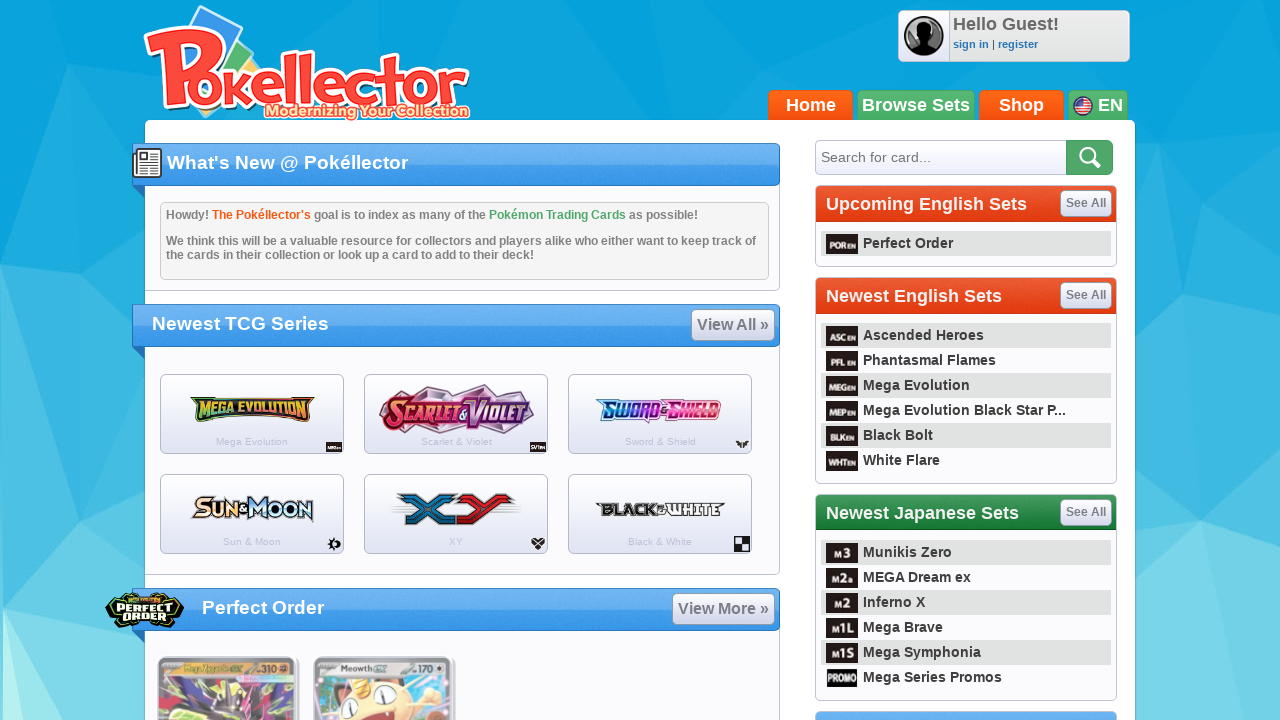

New tab opened with Shop page
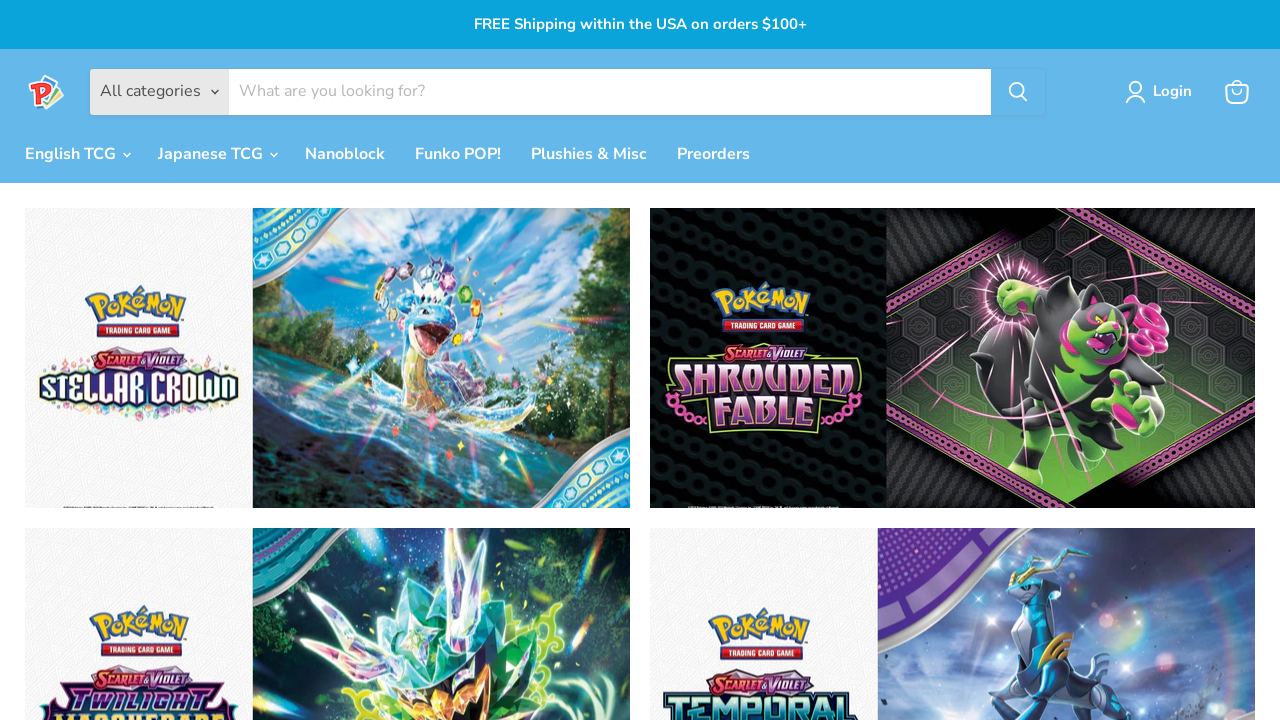

Shop page loaded completely
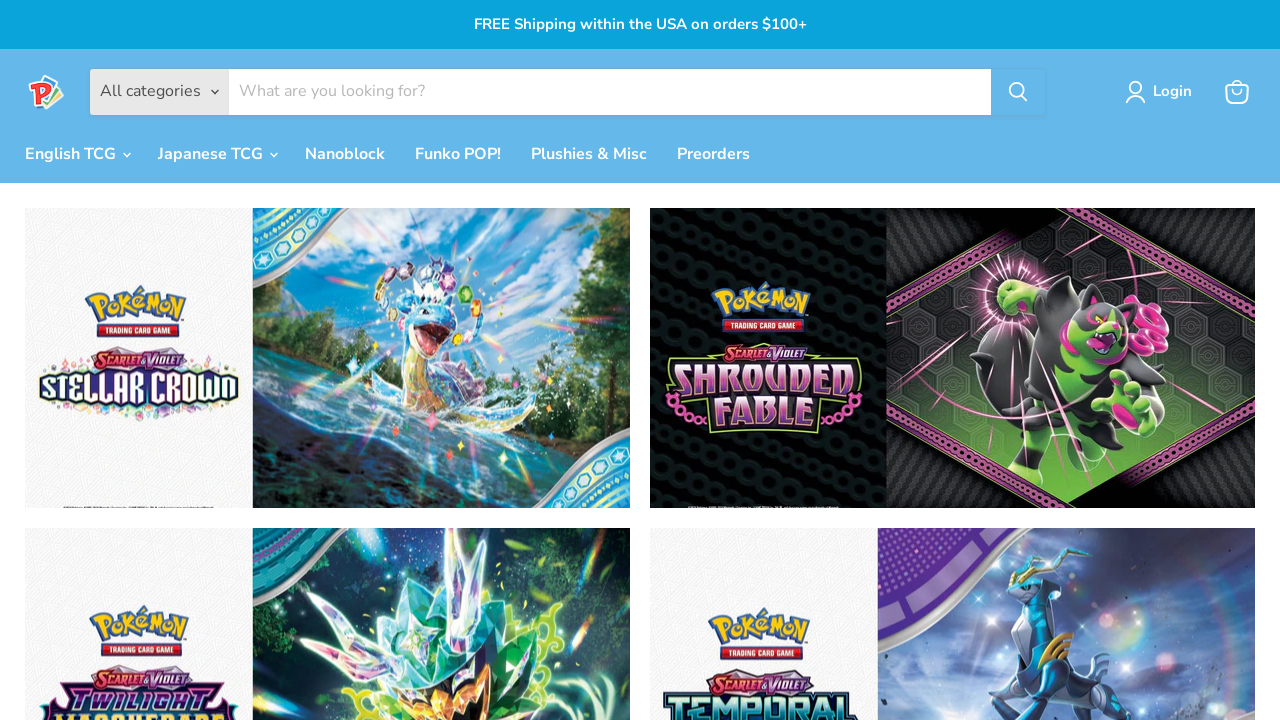

Verified navigation to Pokemon store at https://pkmn.store/
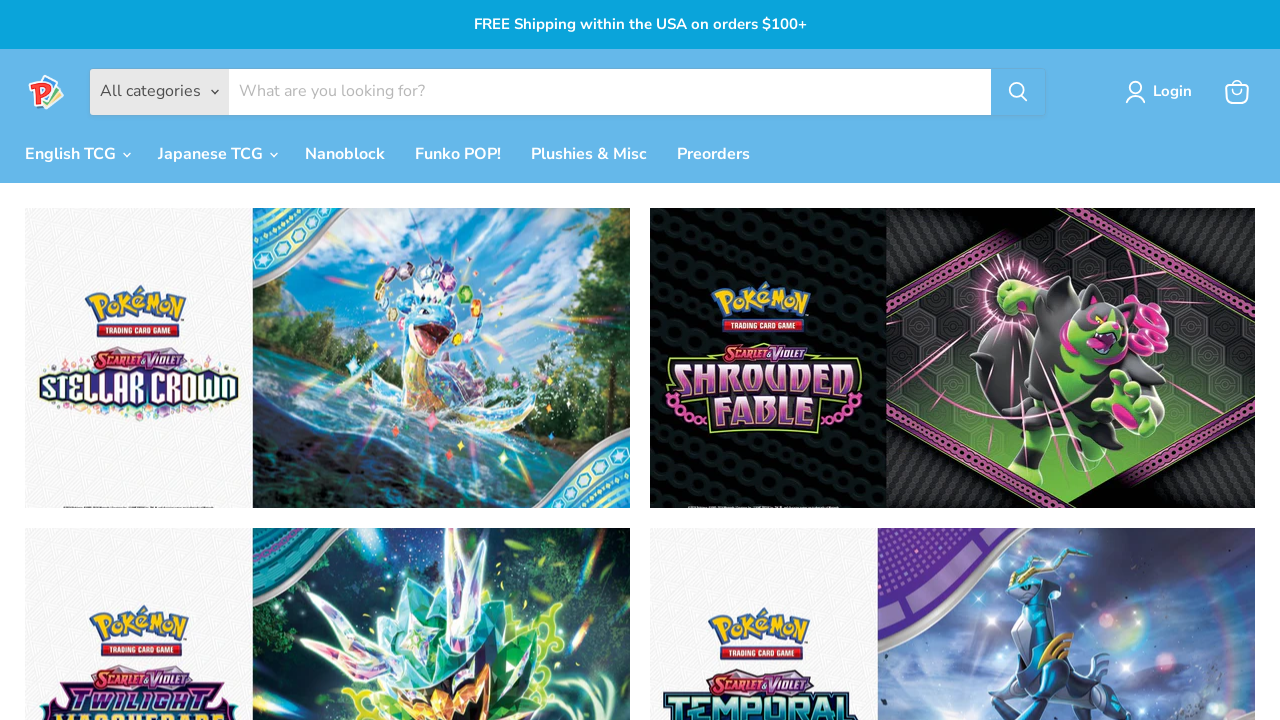

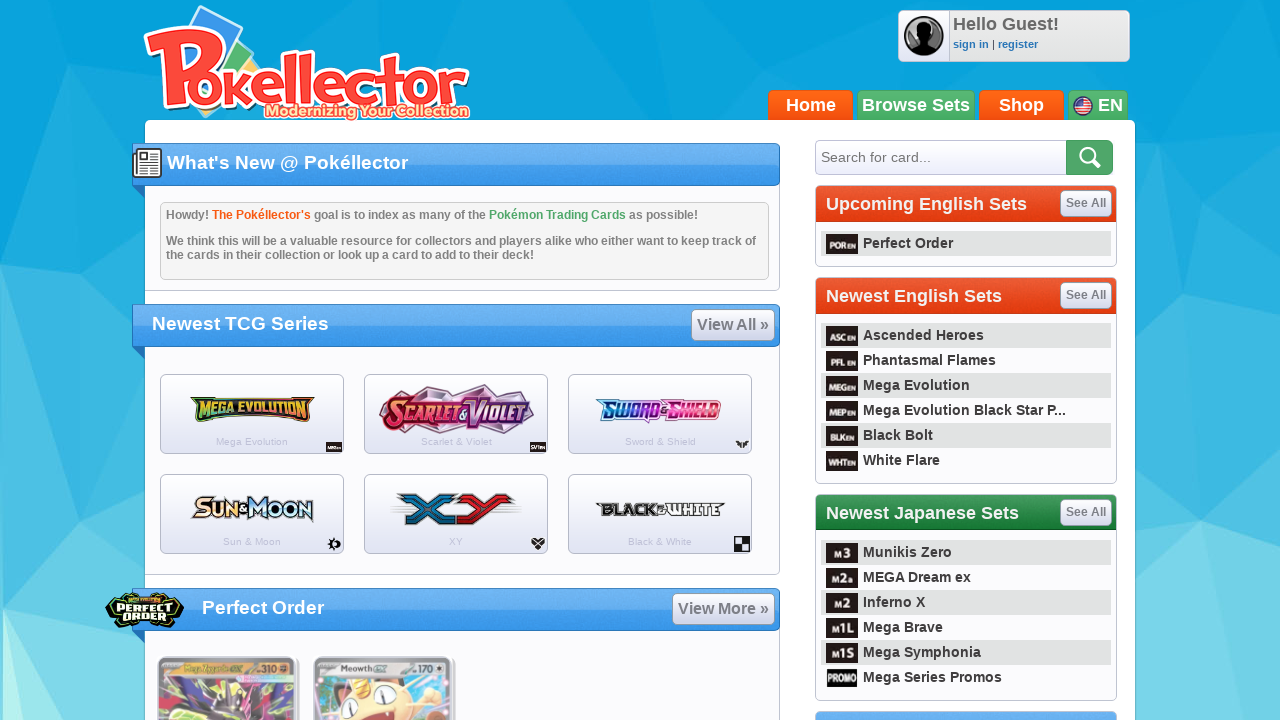